Tests the Unidas car rental search form by entering a pickup location (Ribeirão Preto), selecting dates for rental period, and submitting the search to view available vehicles.

Starting URL: https://www.unidas.com.br/para-voce/reservas-nacionais

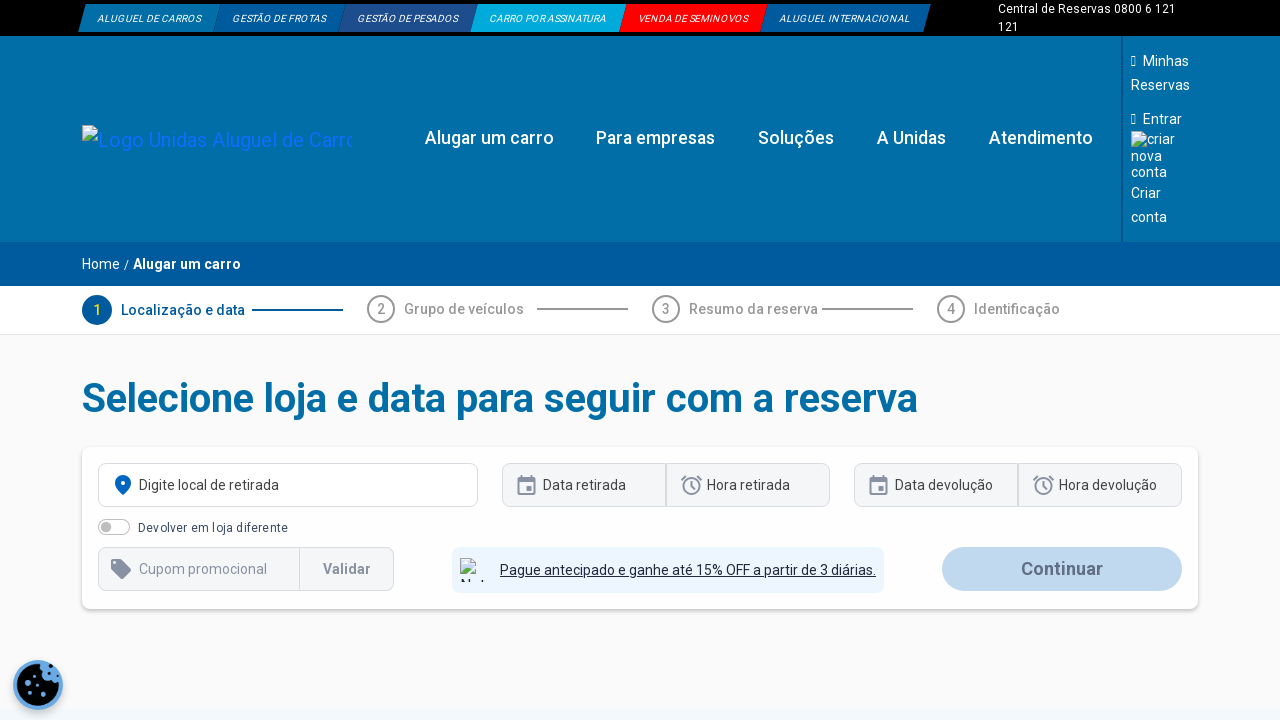

Waited for page to reach networkidle state
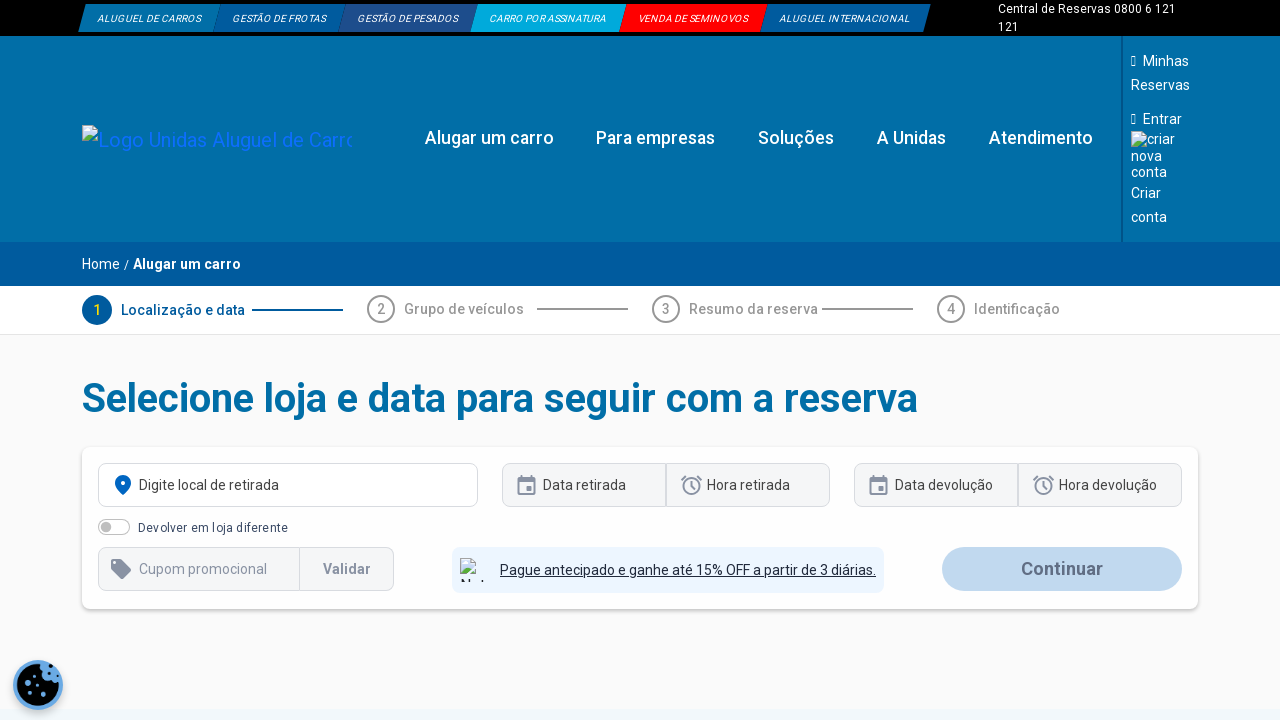

Waited 3 seconds for page to fully render
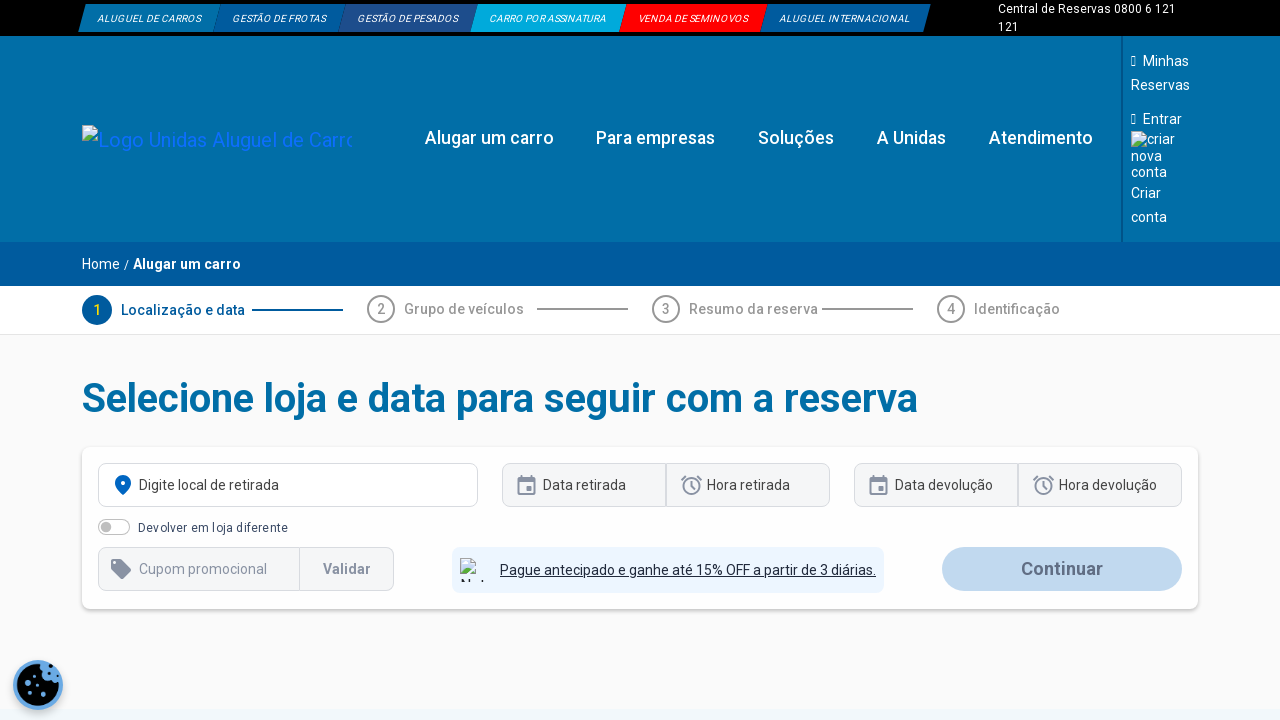

Clicked on pickup location field at (288, 485) on input[placeholder*='retirada'] >> nth=0
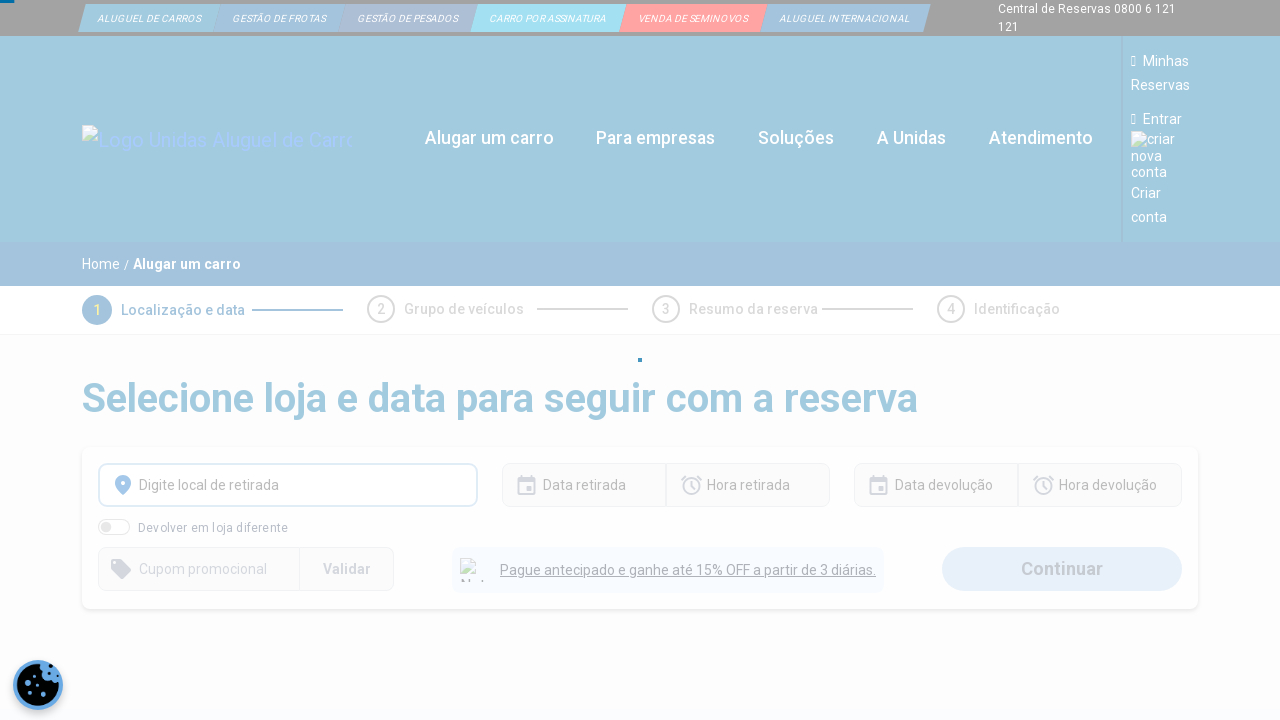

Filled pickup location with 'Ribeirão Preto' on input[placeholder*='retirada'] >> nth=0
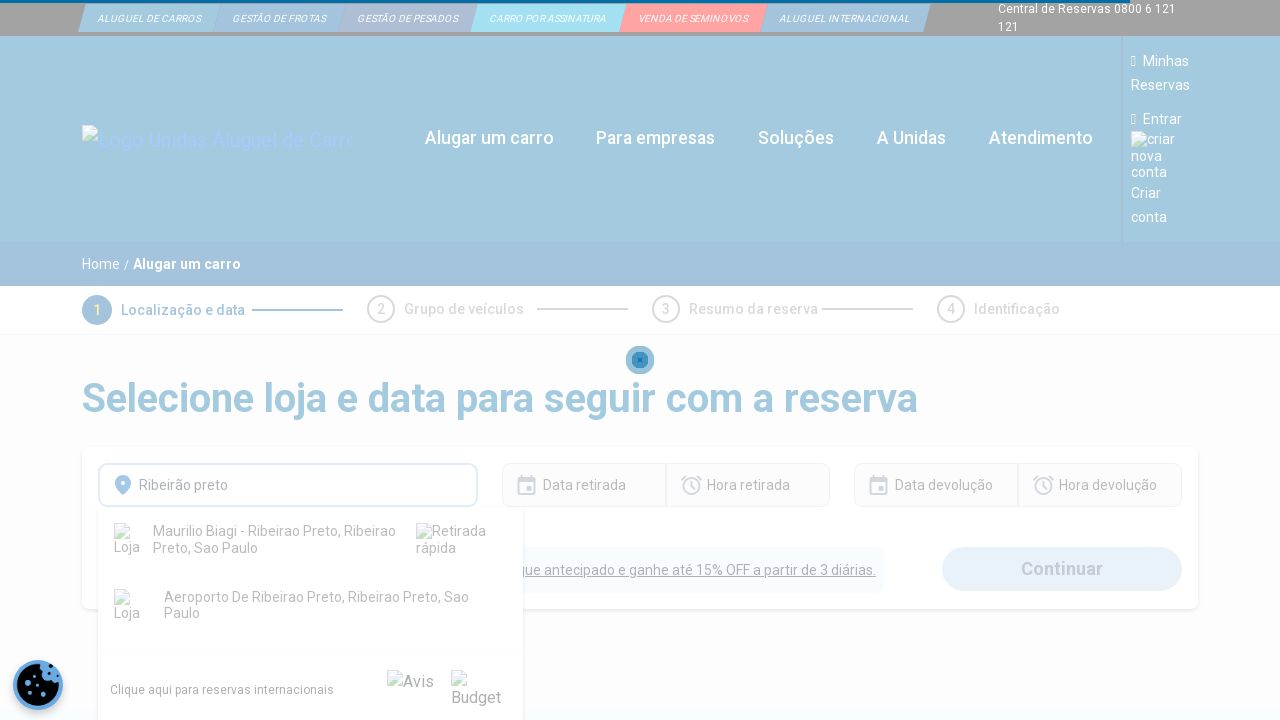

Waited 2 seconds for dropdown options to appear
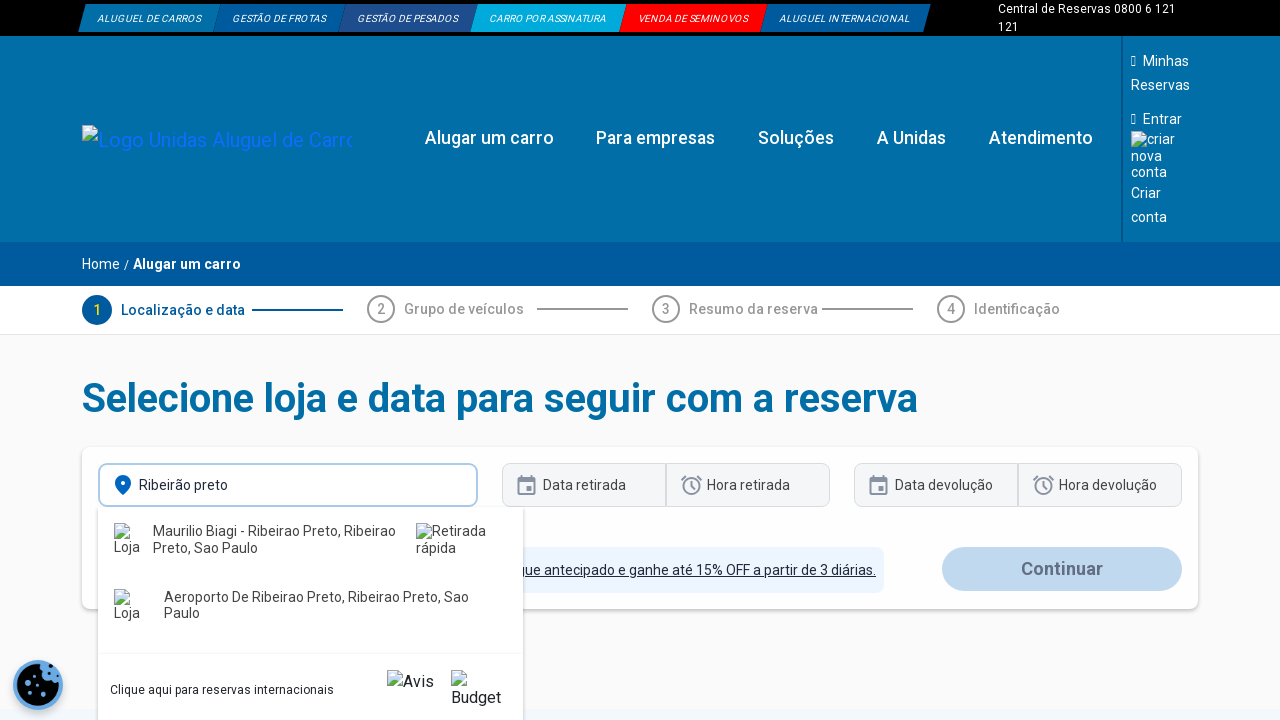

Waited 2 seconds for dropdown to close
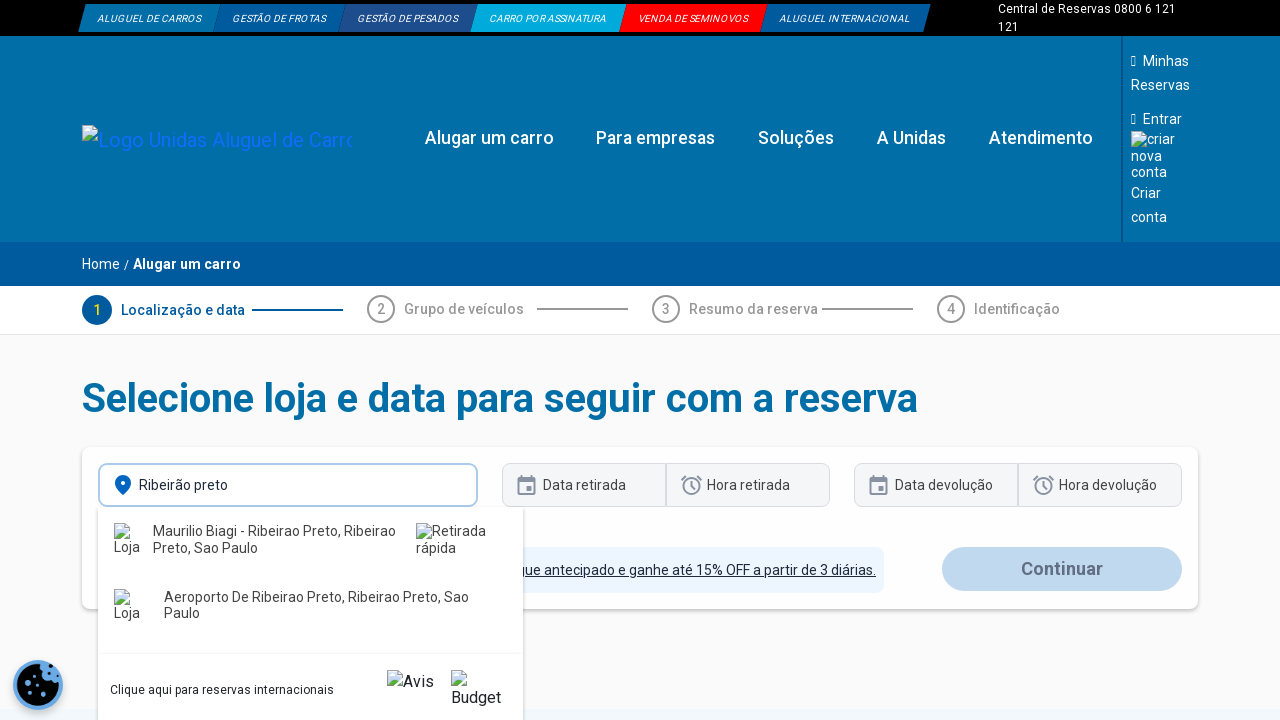

Waited 1 second after filling date fields
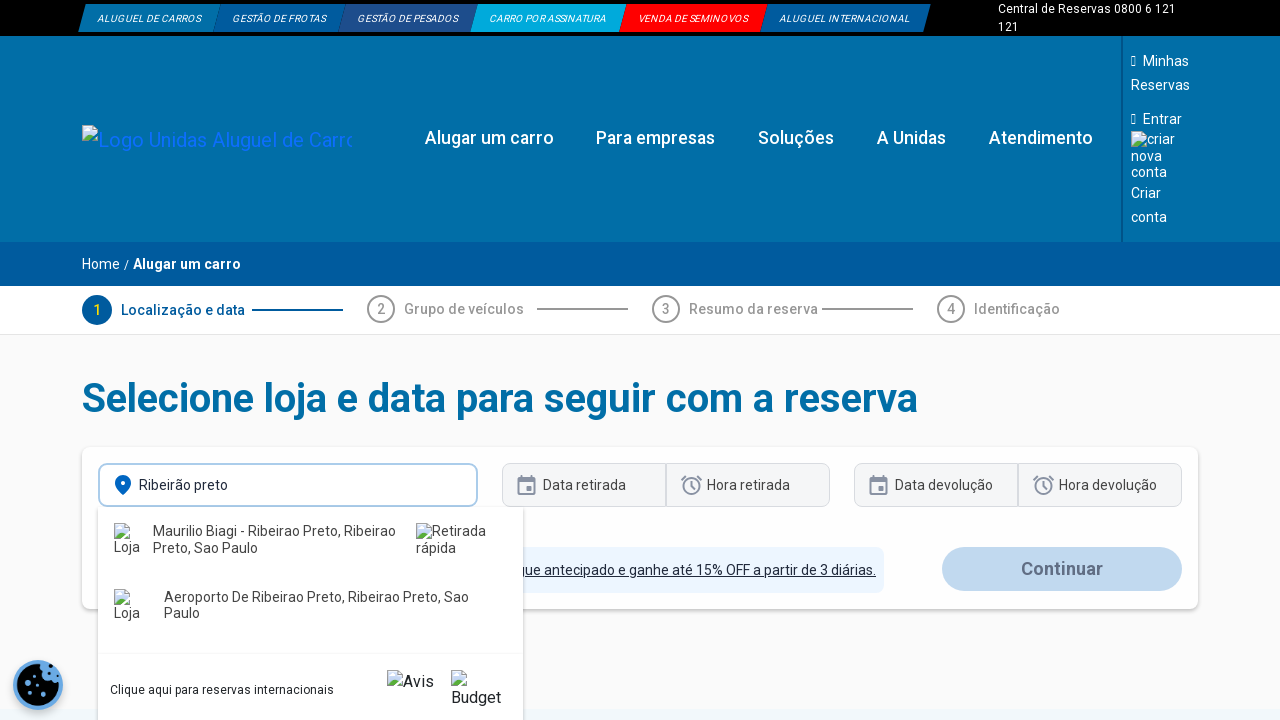

Waited for search results page to reach networkidle state
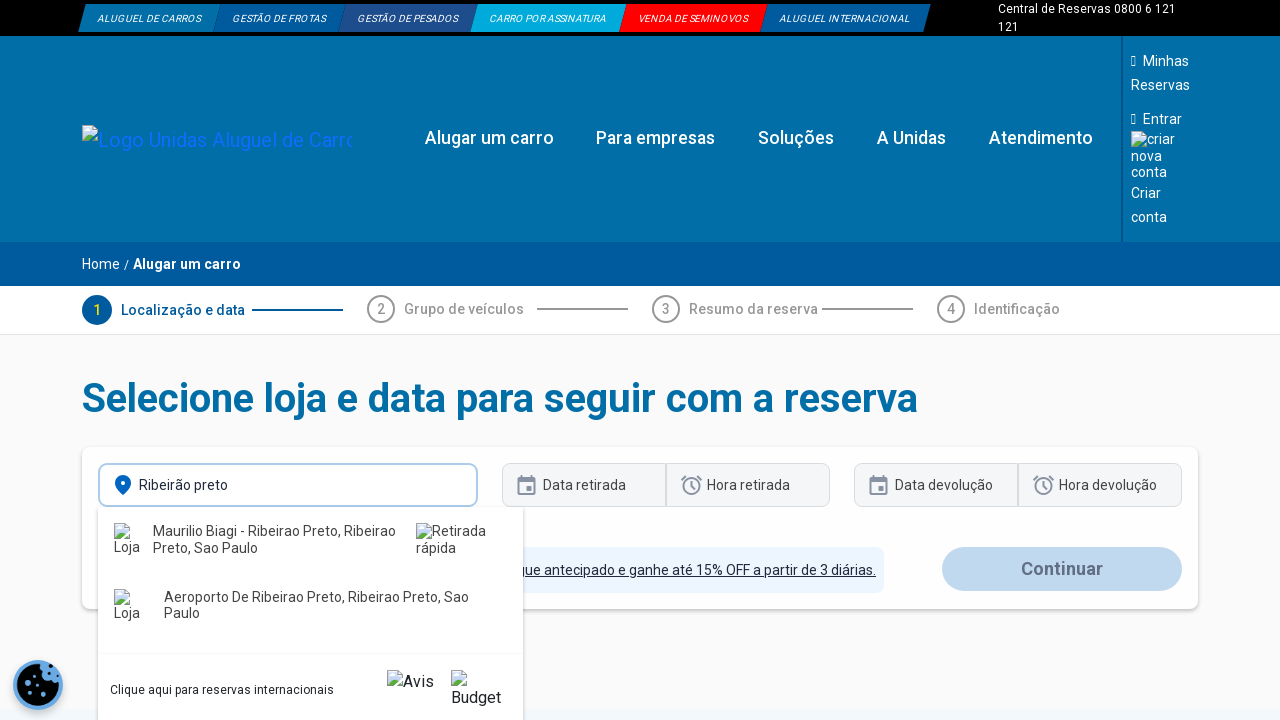

Waited 5 seconds for available vehicles to display
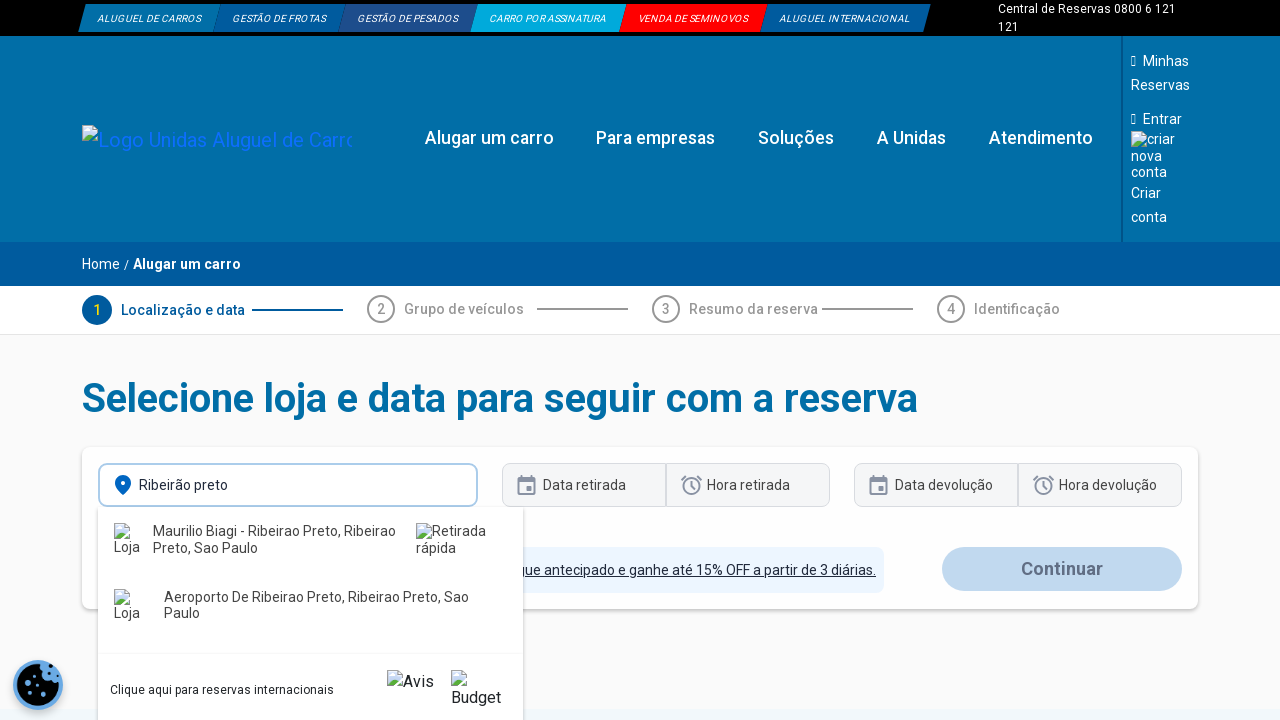

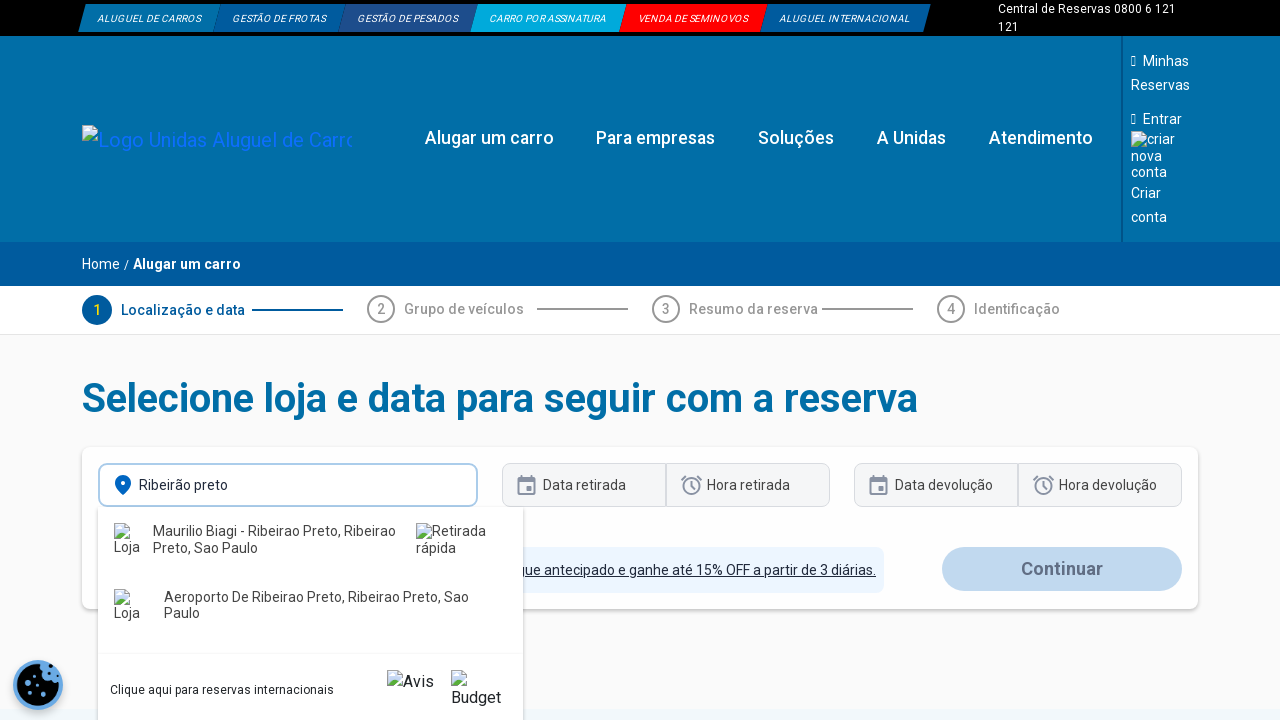